Tests mouse hover functionality by hovering over an element and verifying a hidden element becomes visible

Starting URL: https://axafrance.github.io/webengine-dotnet/demo/Test.html

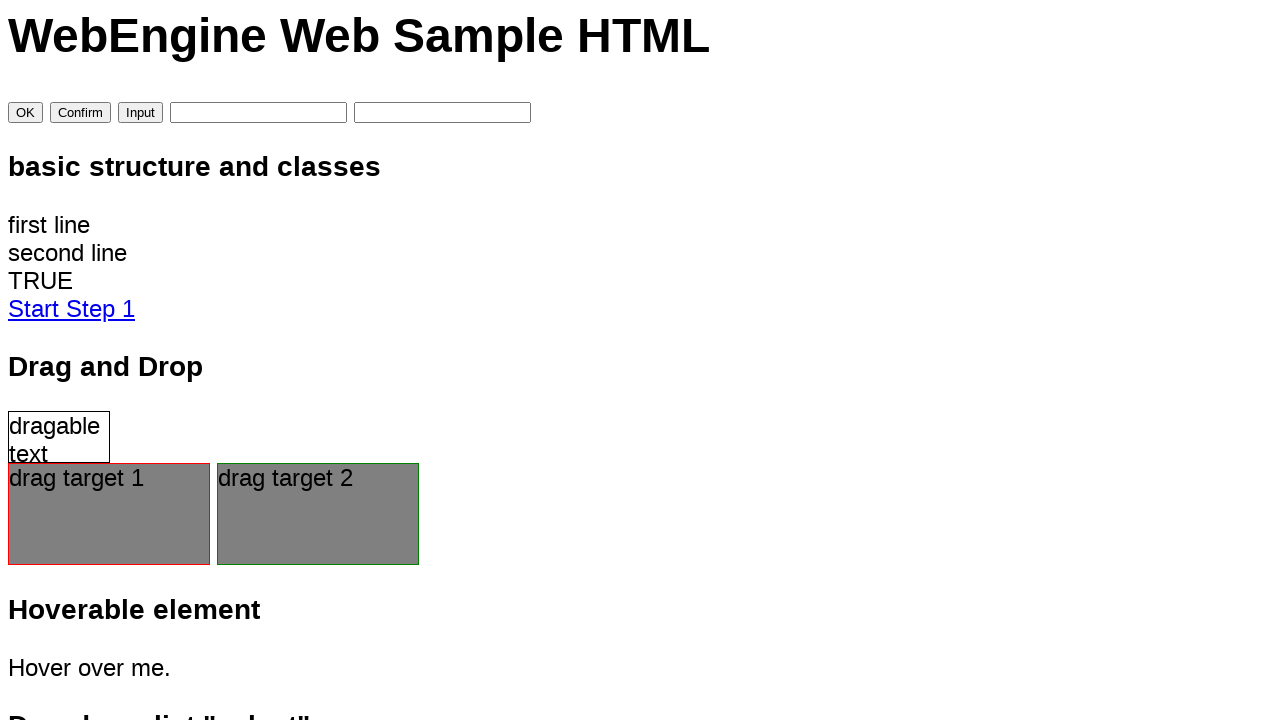

Located the hover display element
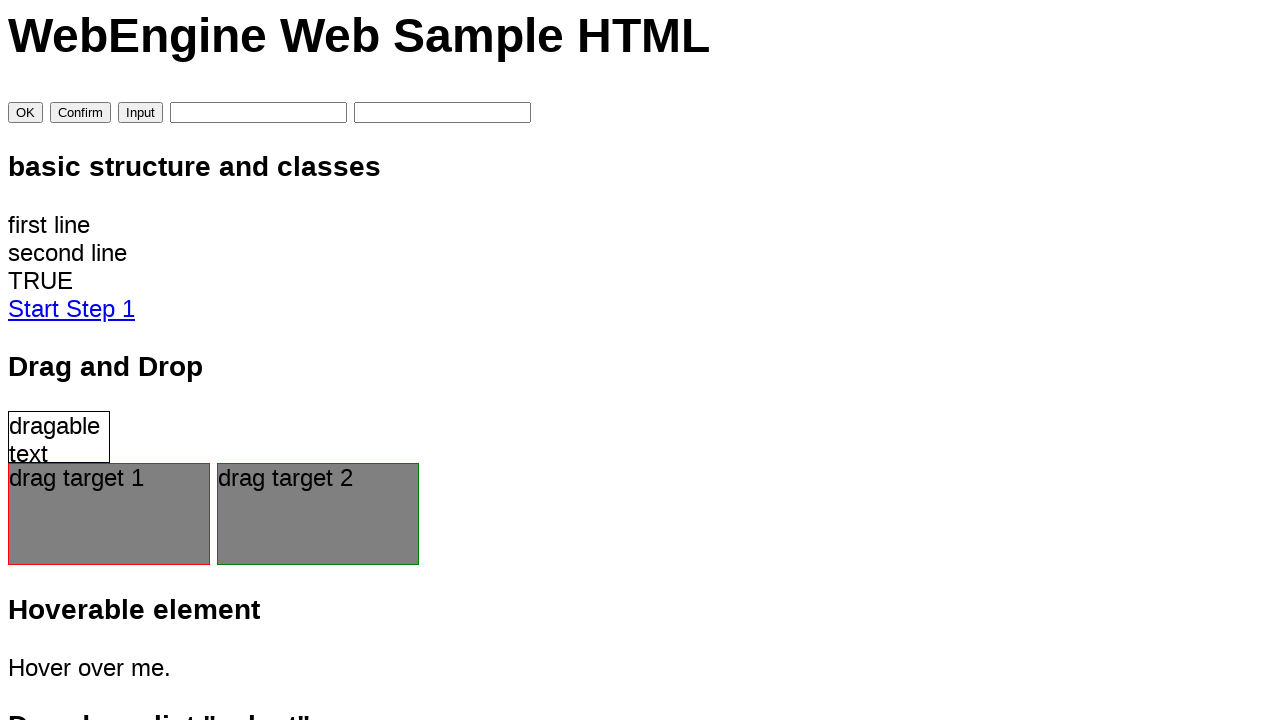

Verified hover display element is initially not visible
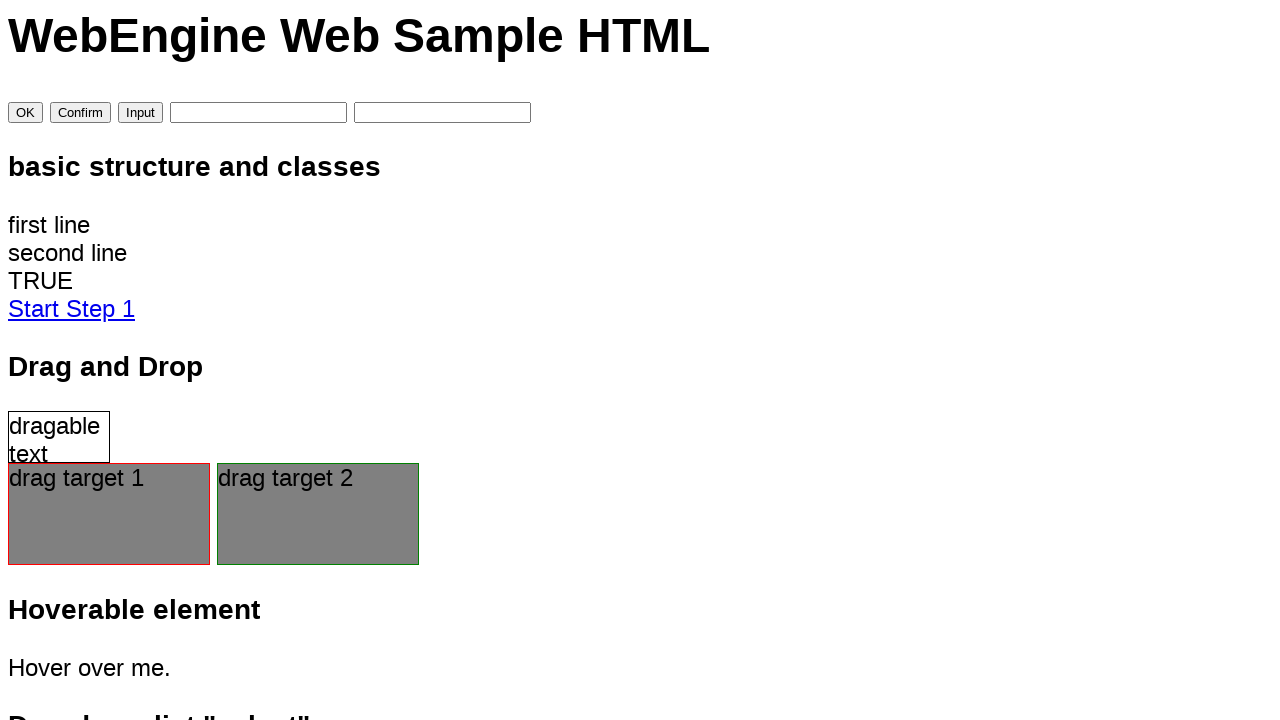

Located the hover item element
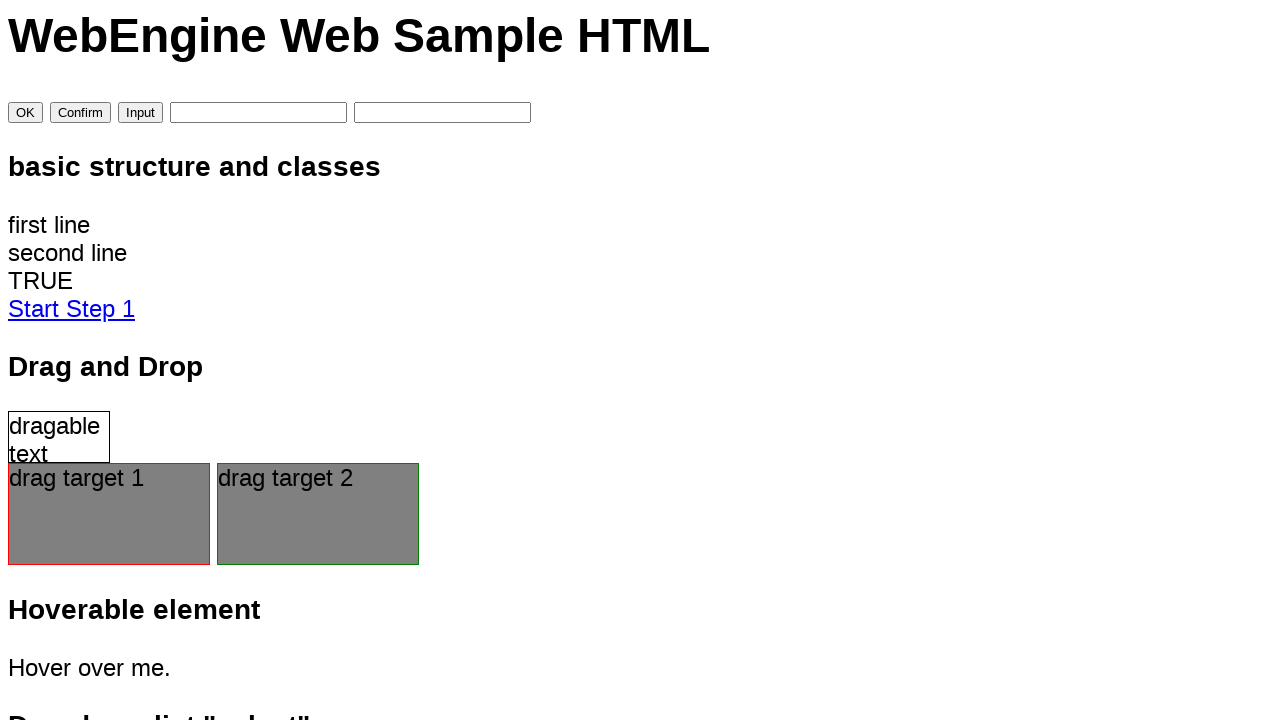

Hovered over the hover item element at (640, 668) on #hover_item
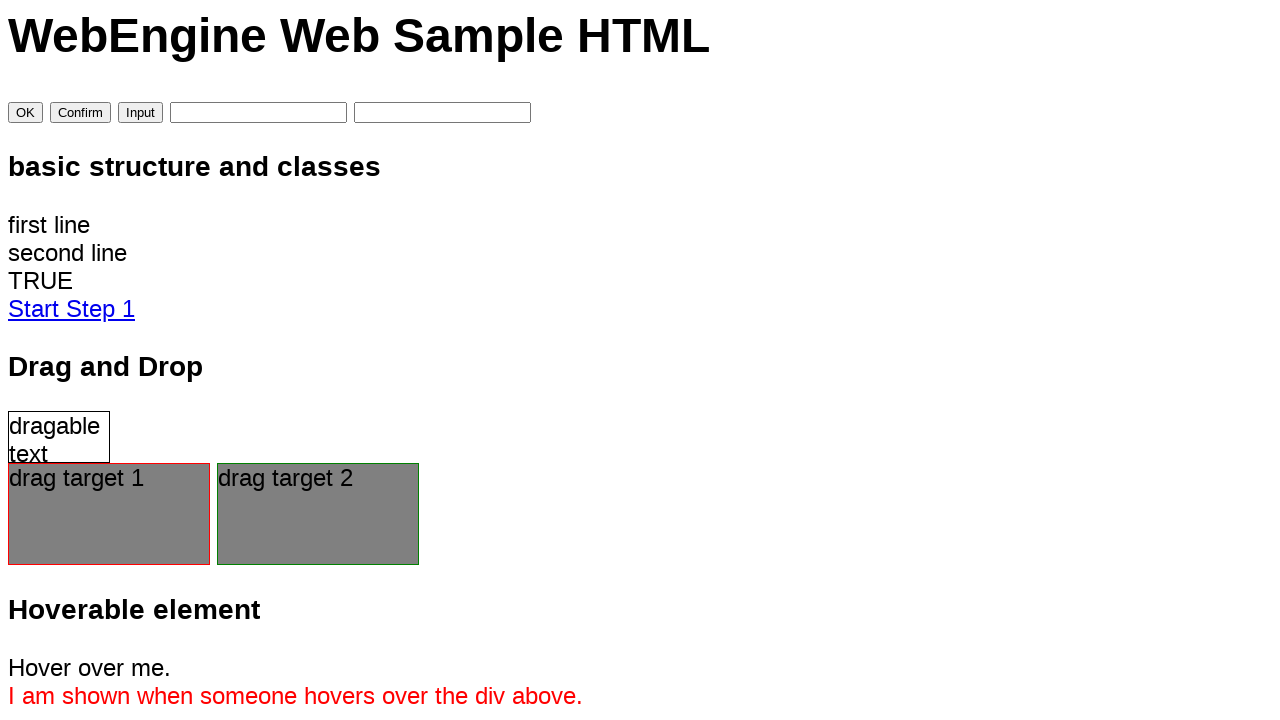

Verified hover display element is now visible after hover
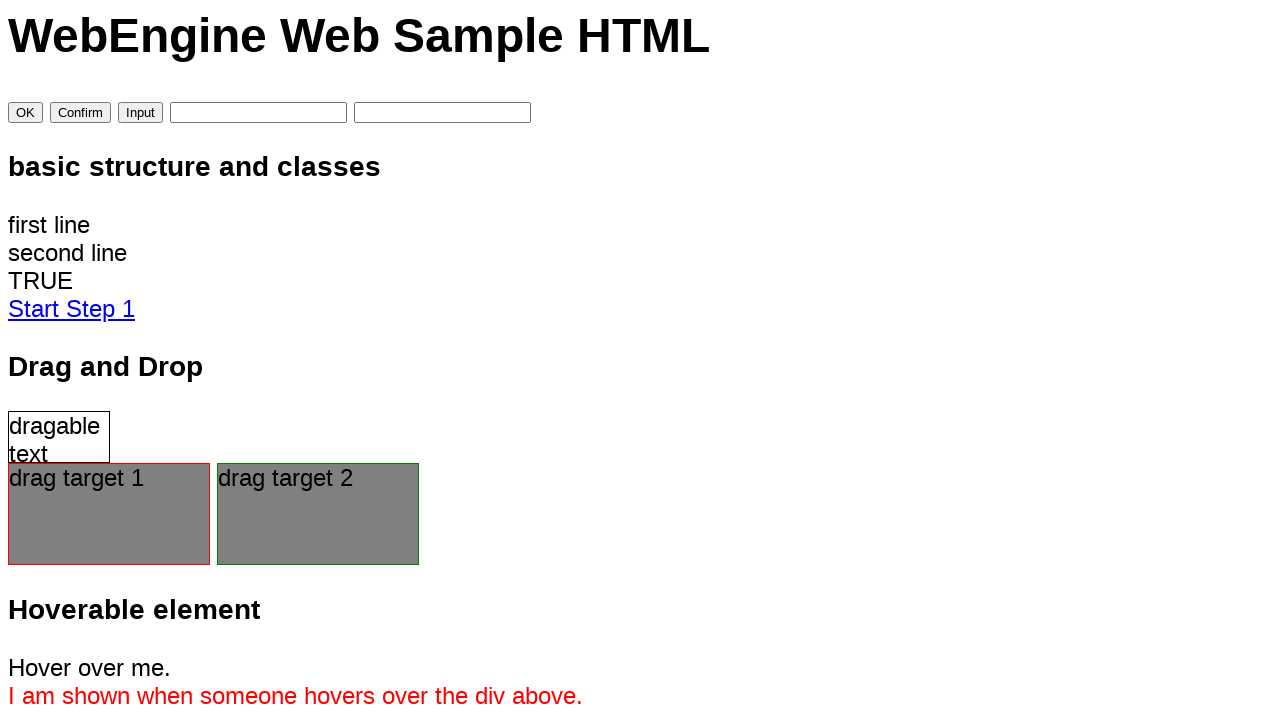

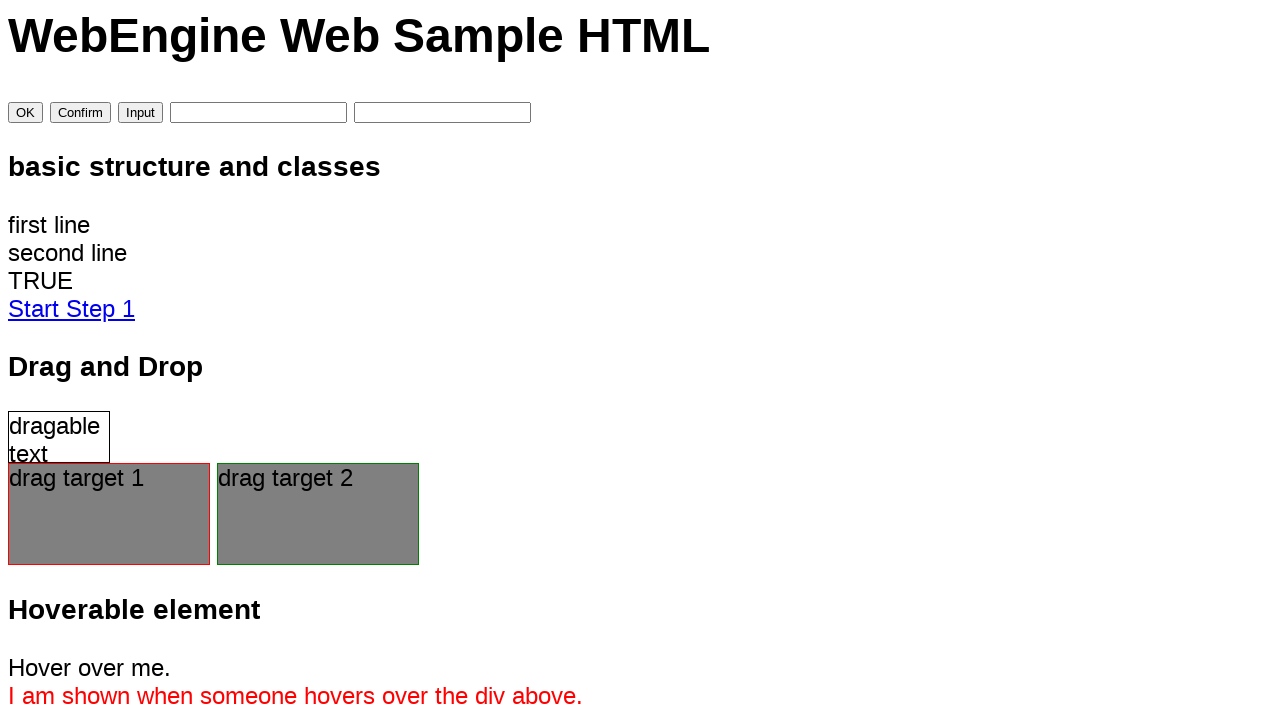